Navigates to the login form, clicks login with empty credentials, and verifies an error message is displayed

Starting URL: https://the-internet.herokuapp.com/

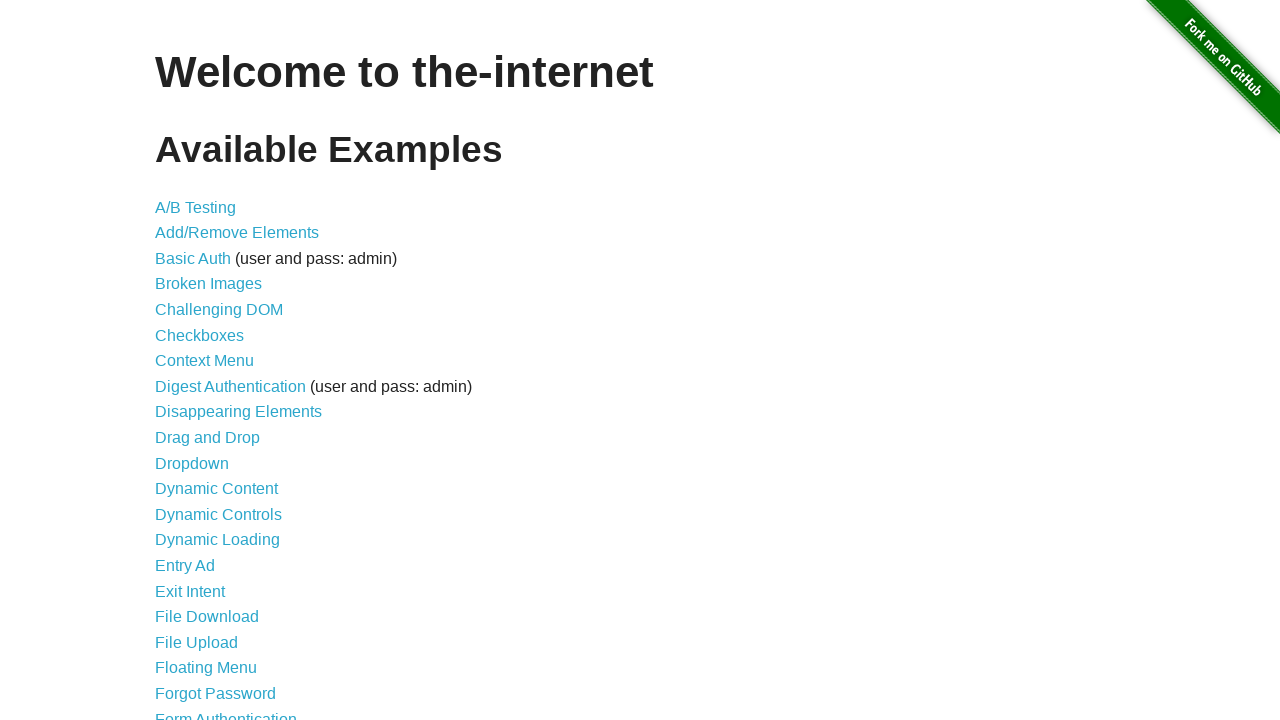

Navigated to the-internet.herokuapp.com homepage
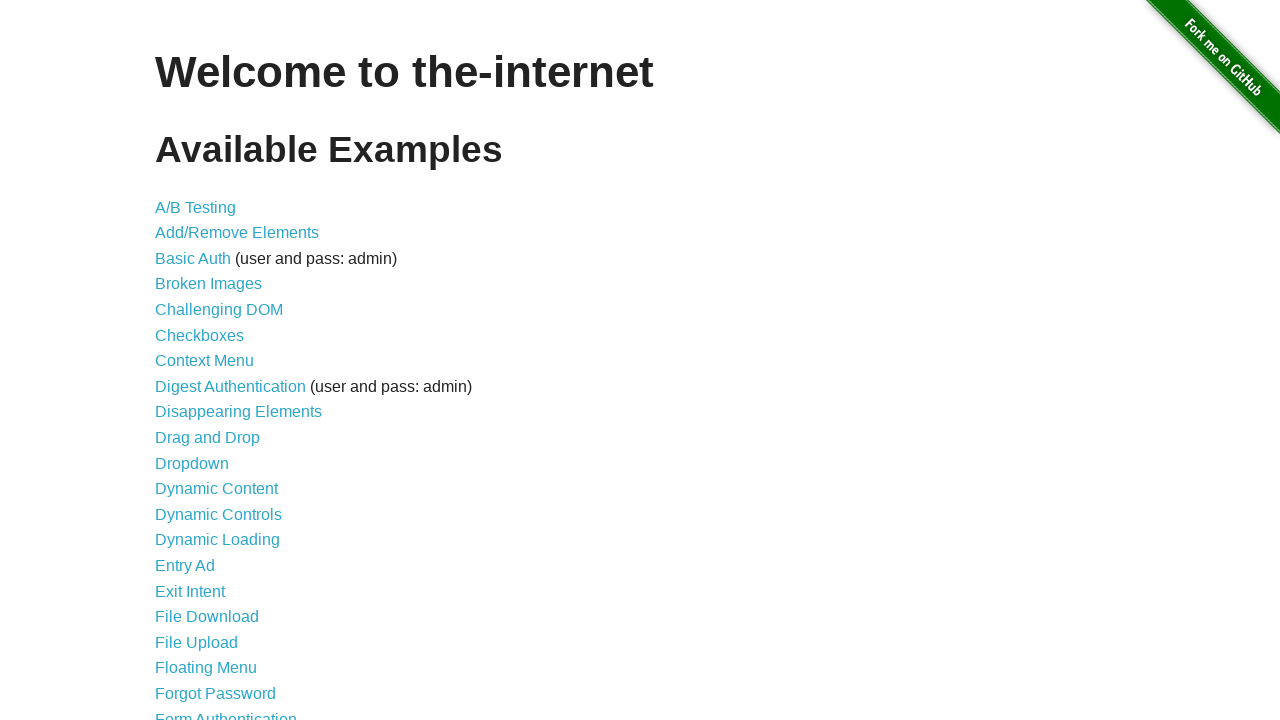

Clicked on Form Authentication link at (226, 712) on text=Form Authentication
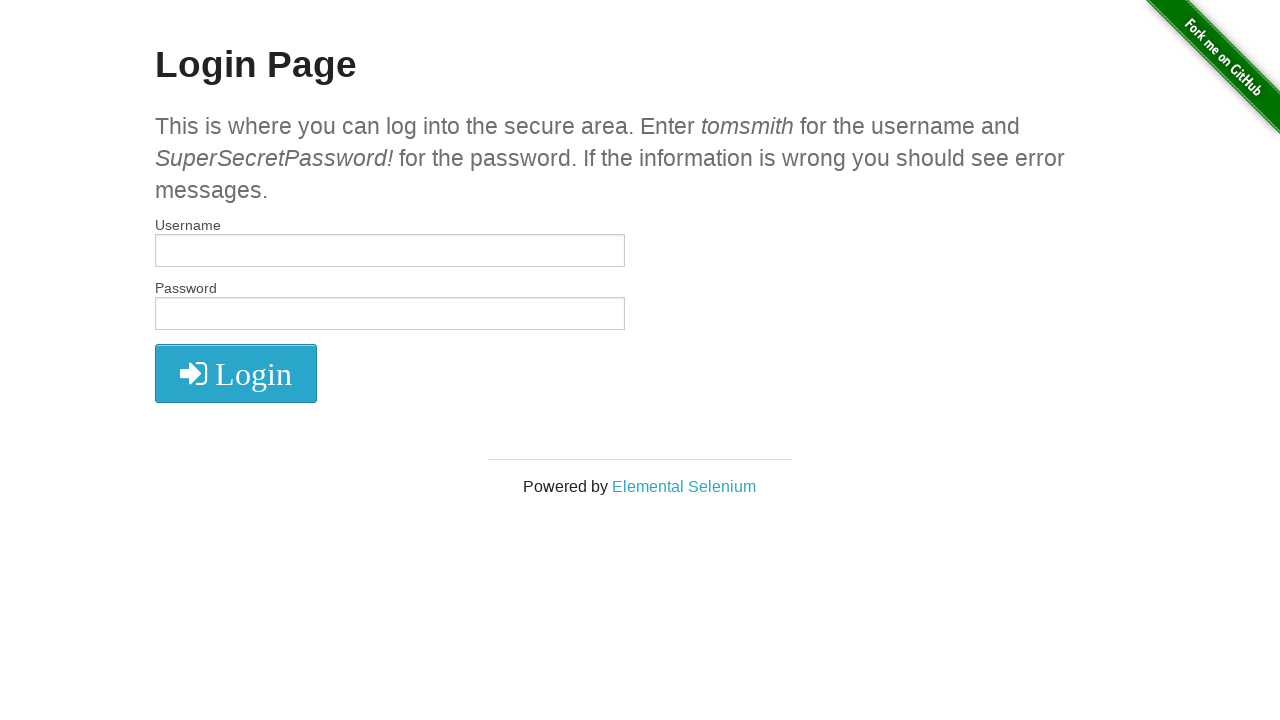

Clicked login button with empty credentials at (236, 373) on .radius
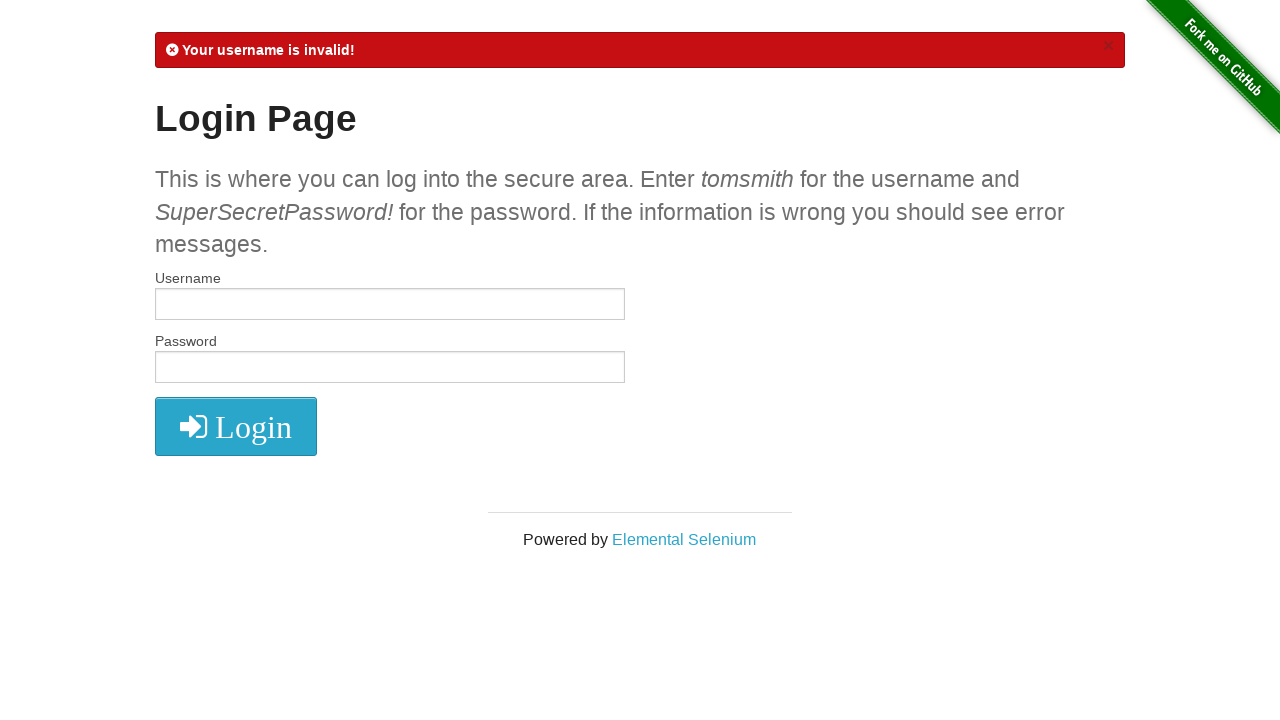

Verified error message is displayed
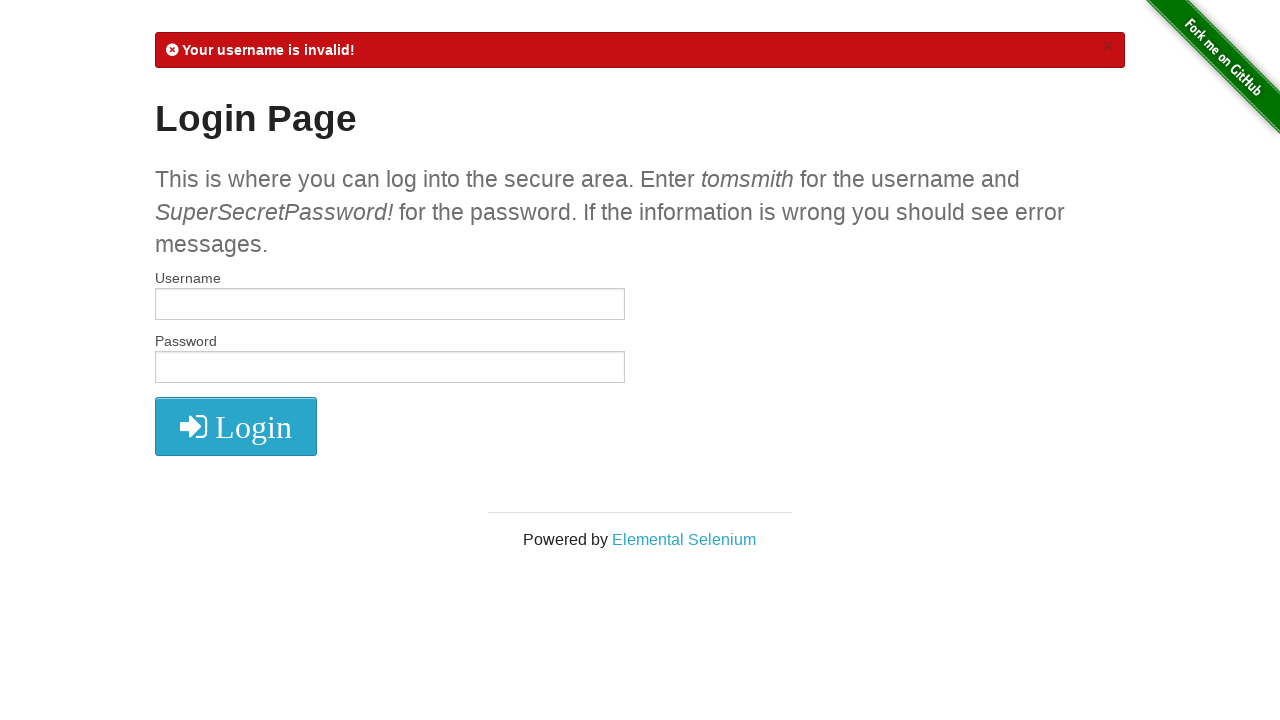

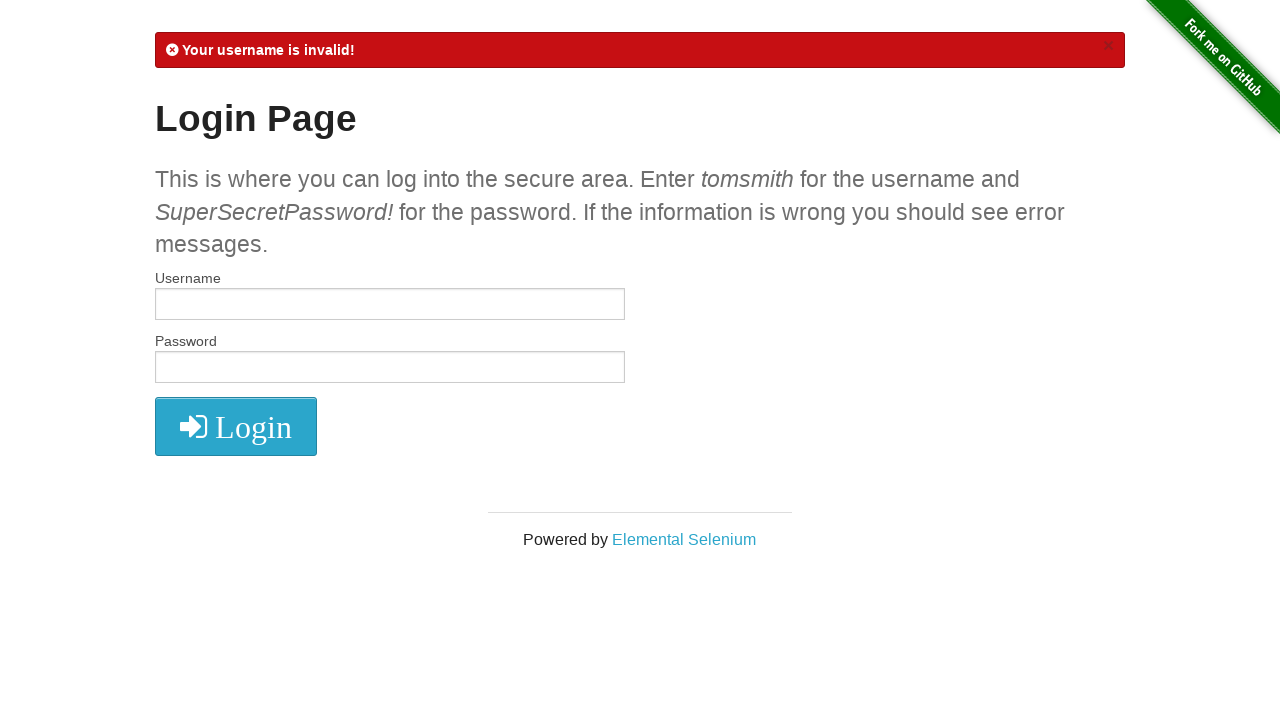